Tests the car form submission by filling in all fields (name, year, power, price, manufacturer) and clicking submit

Starting URL: https://carros-crud.vercel.app/

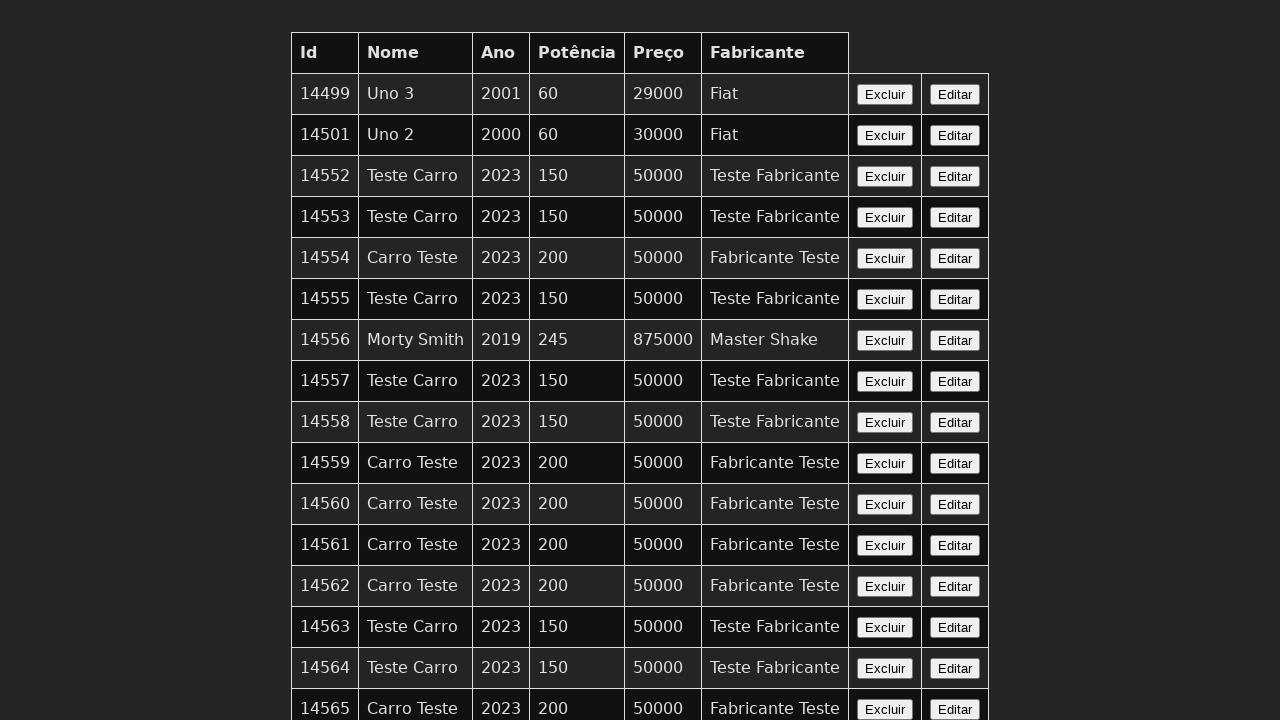

Waited for name field to be visible
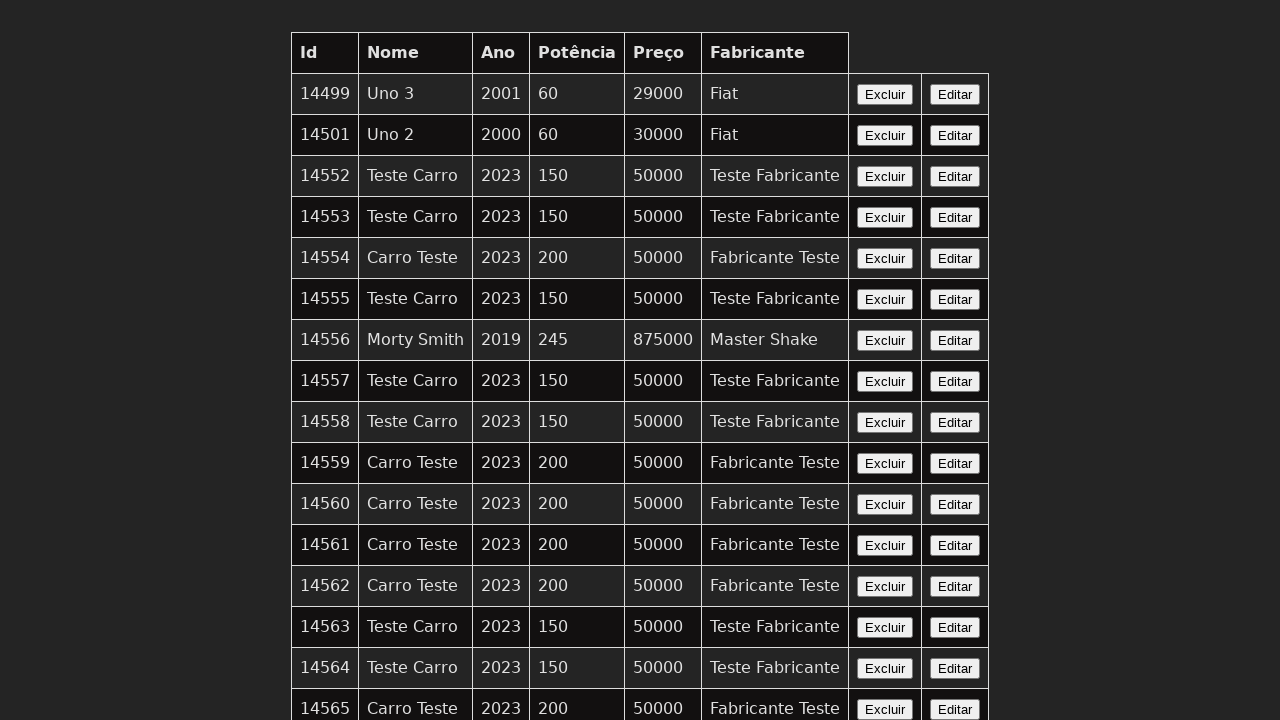

Filled name field with 'Teste Carro' on input[name='nome']
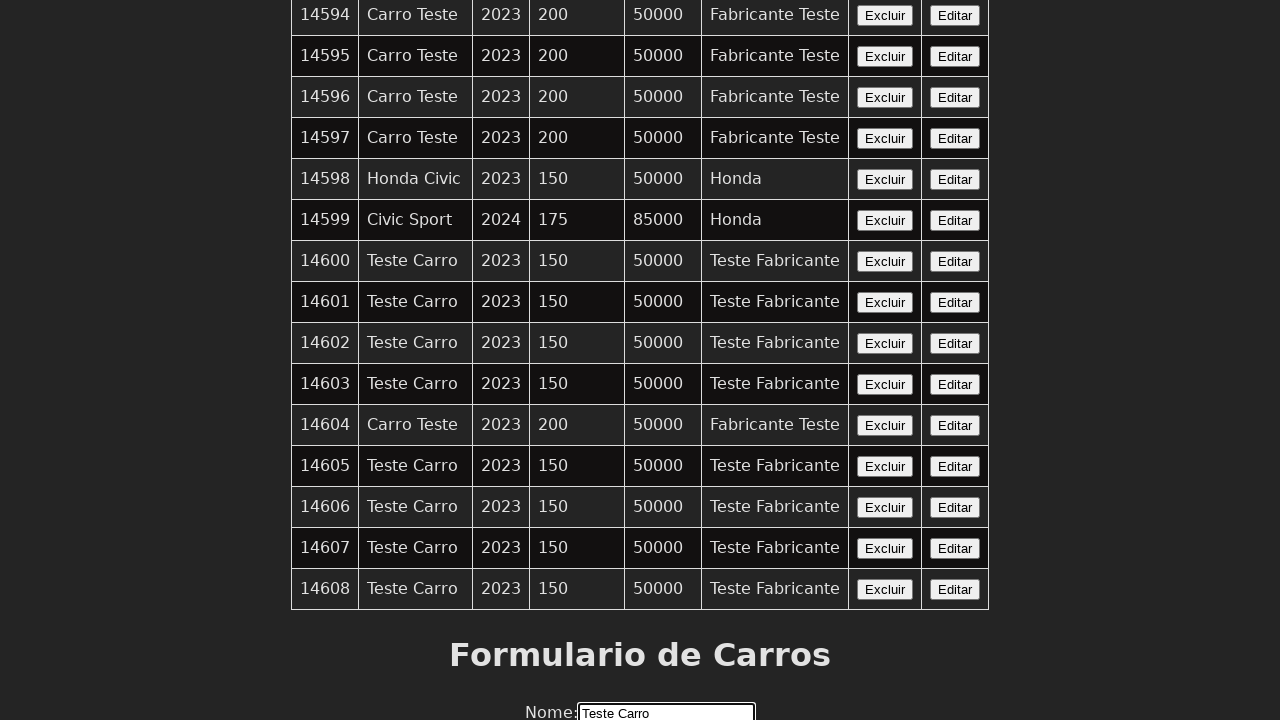

Filled year field with '2023' on input[name='ano']
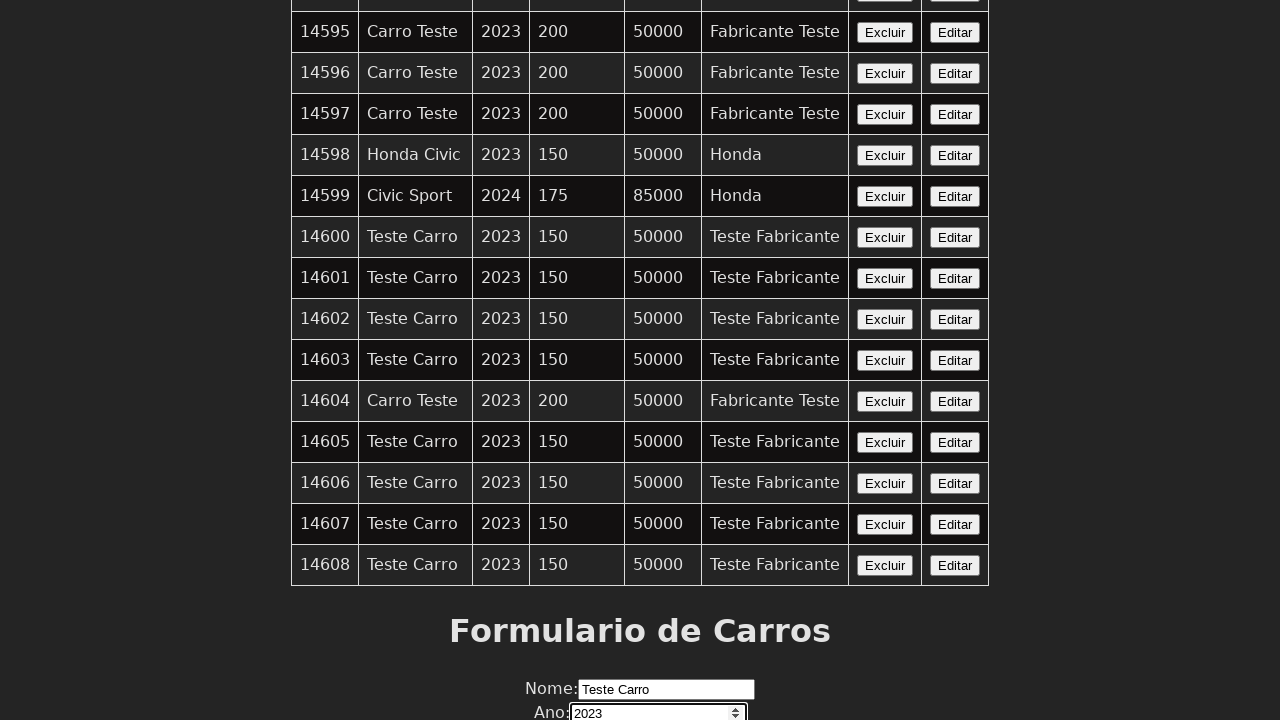

Filled power field with '150' on input[name='potencia']
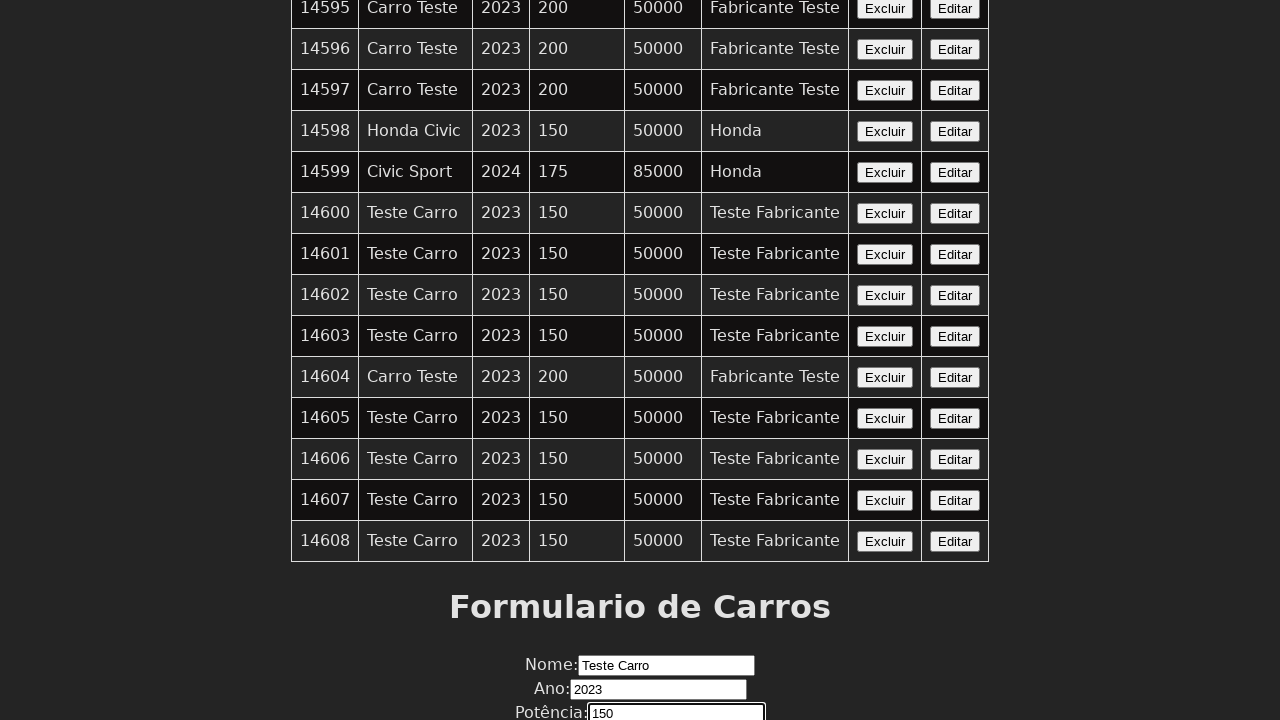

Filled price field with '50000' on input[name='preco']
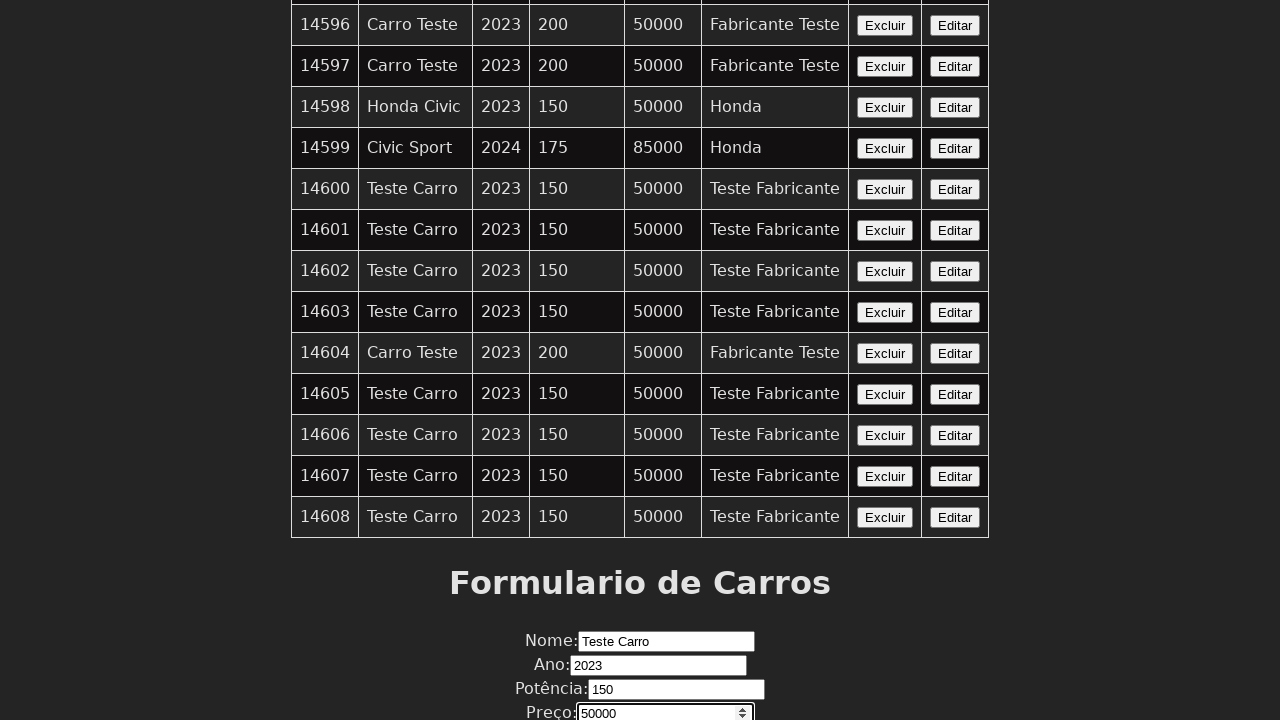

Filled manufacturer field with 'Teste Fabricante' on input[name='fabricante']
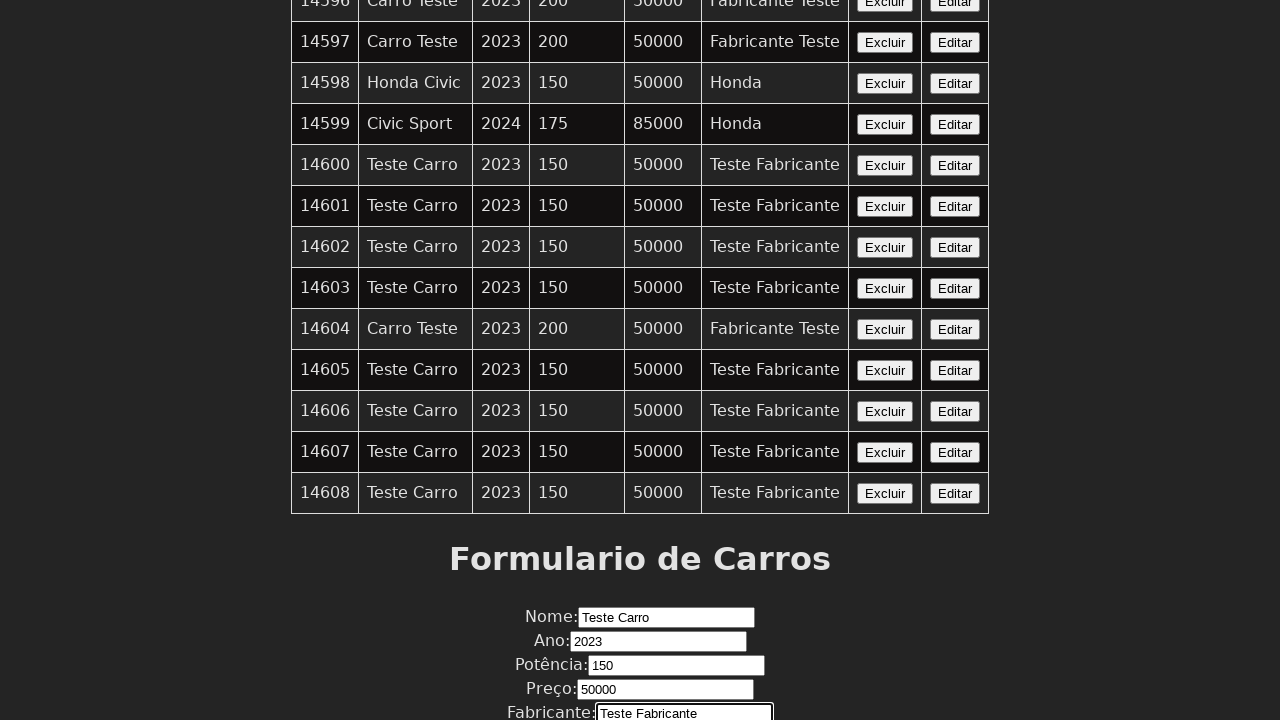

Clicked submit button to submit car form at (640, 676) on xpath=//button[contains(text(),'Enviar')]
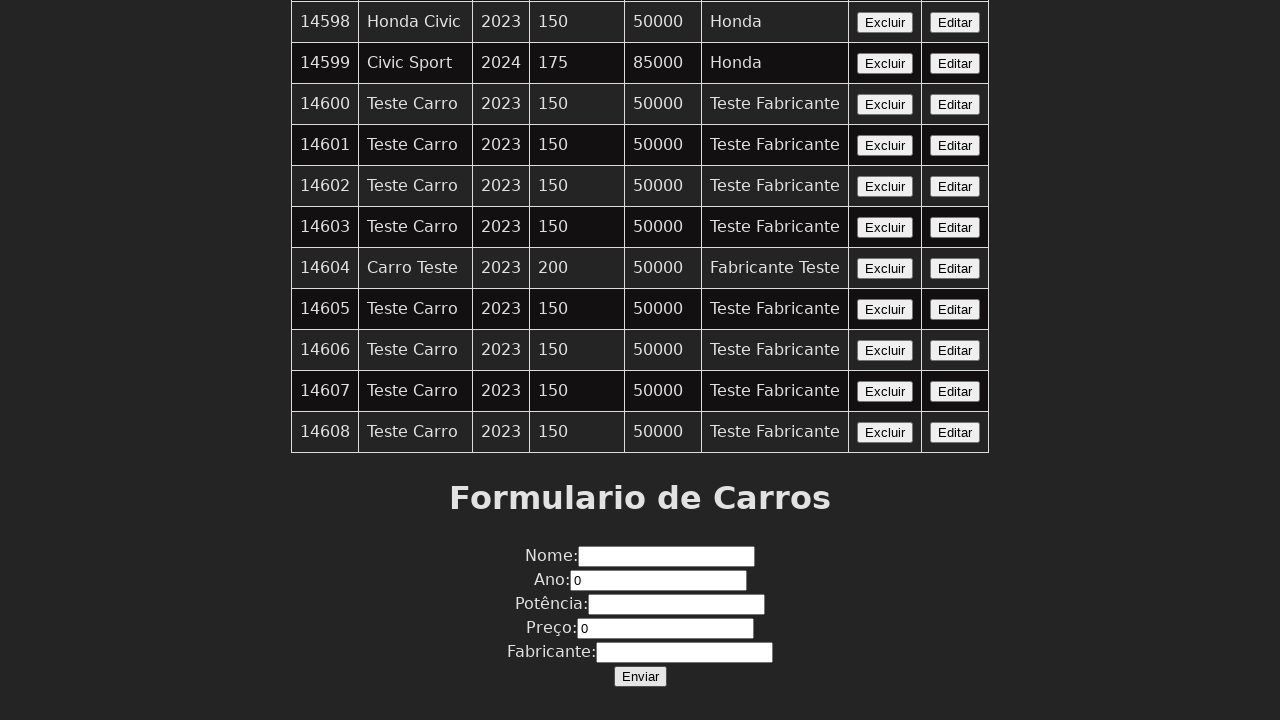

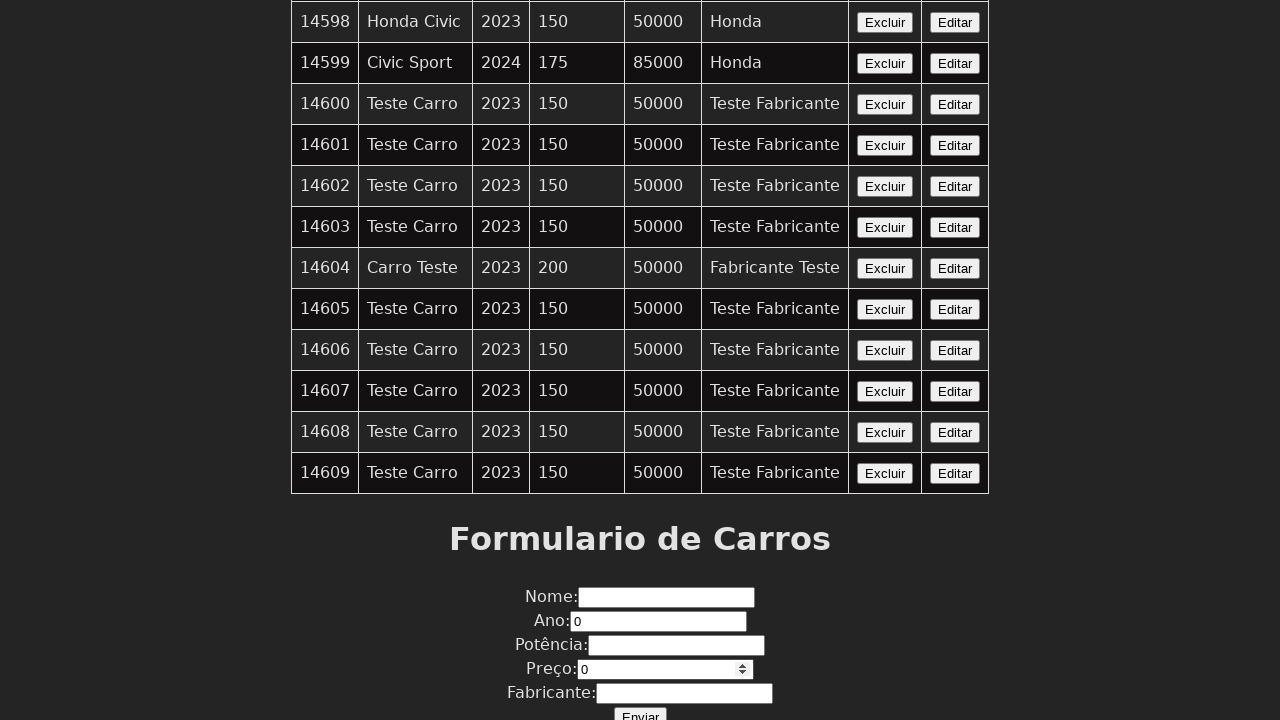